Tests the text box form on demoqa.com by filling in full name, email, current address, and permanent address fields, then clearing and re-entering the name field before submitting the form.

Starting URL: https://demoqa.com/text-box

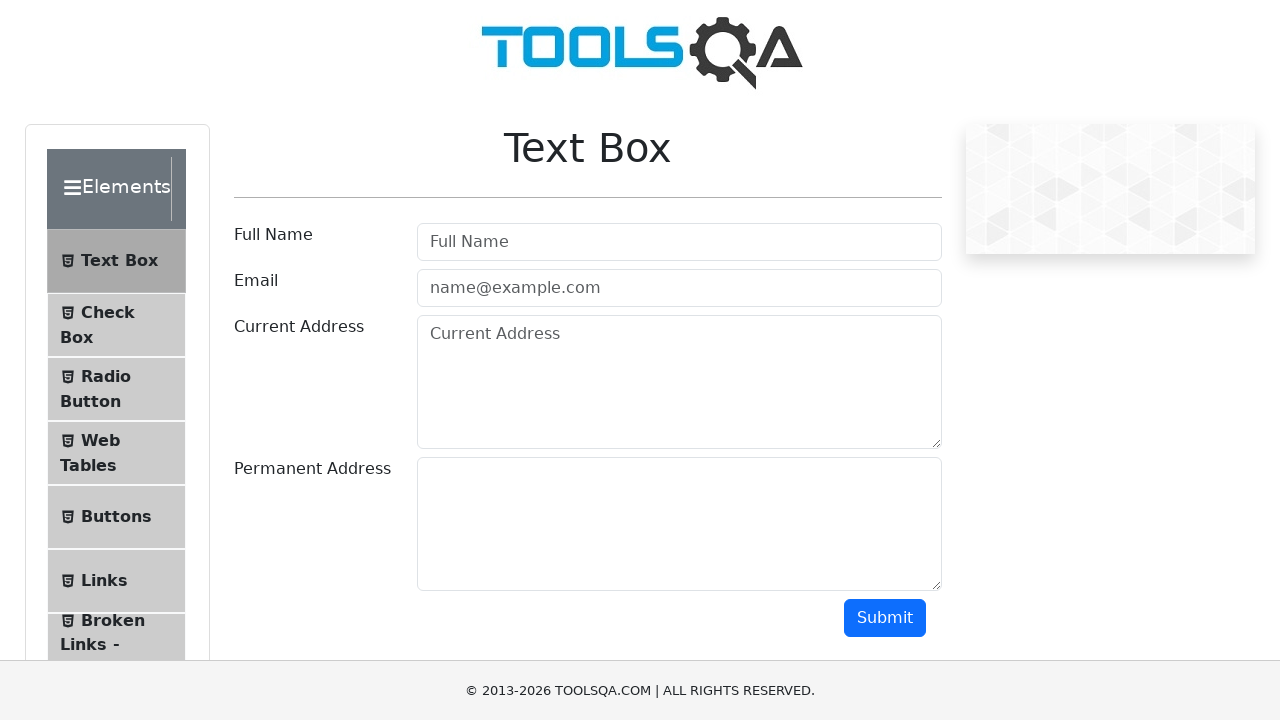

Filled full name field with 'Testing' on #userName
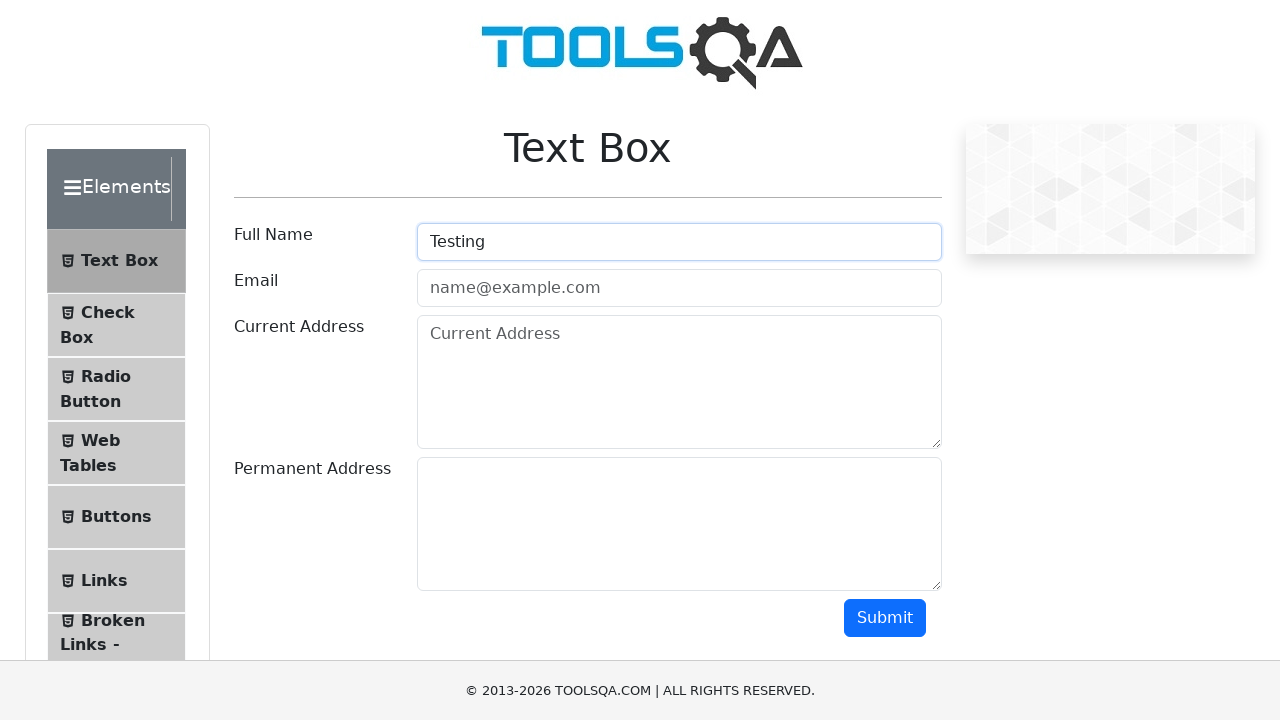

Filled email field with 'abc@text.com' on input[type='email']
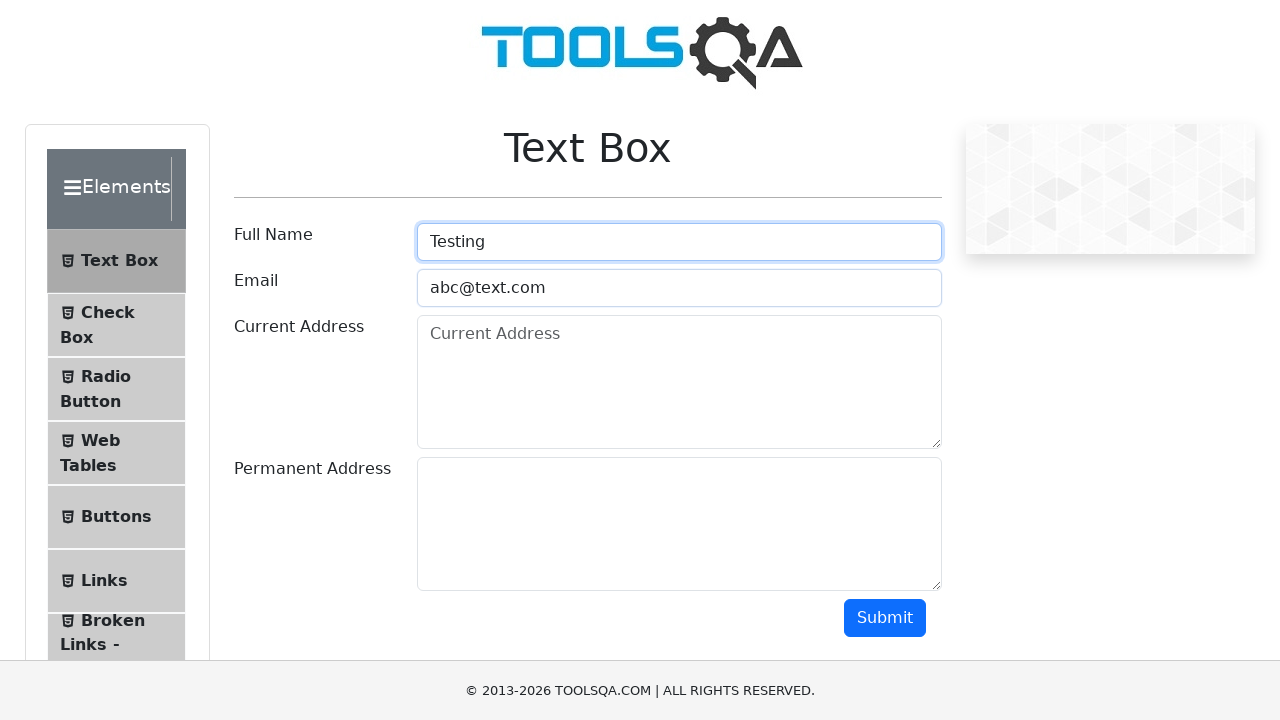

Filled current address field with 'Current Address1' on #currentAddress
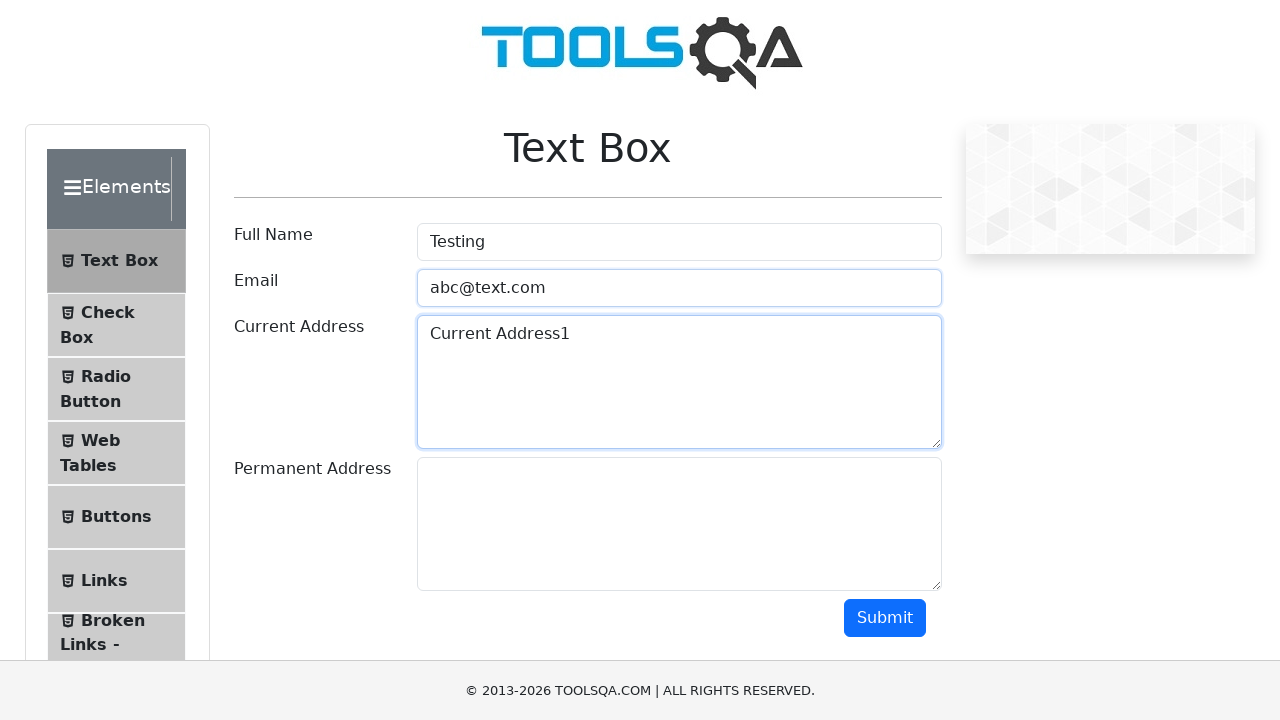

Filled permanent address field with 'Permanent Address1' on #permanentAddress
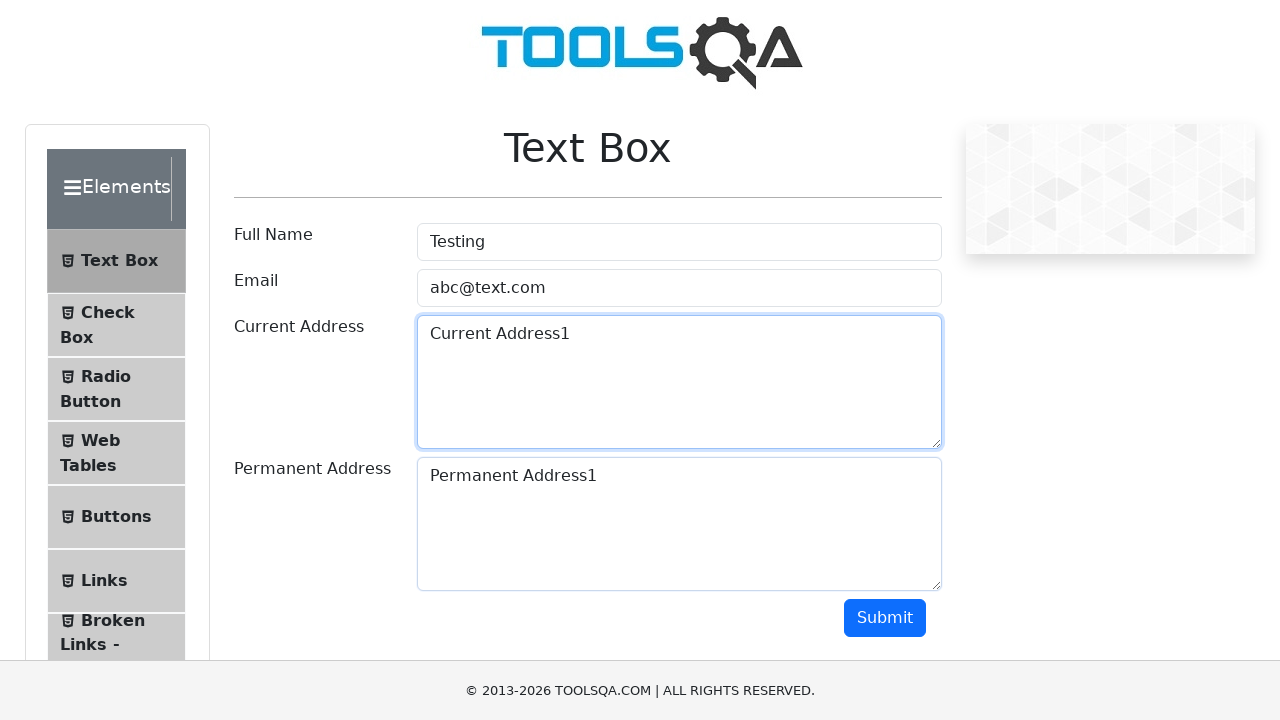

Cleared full name field on #userName
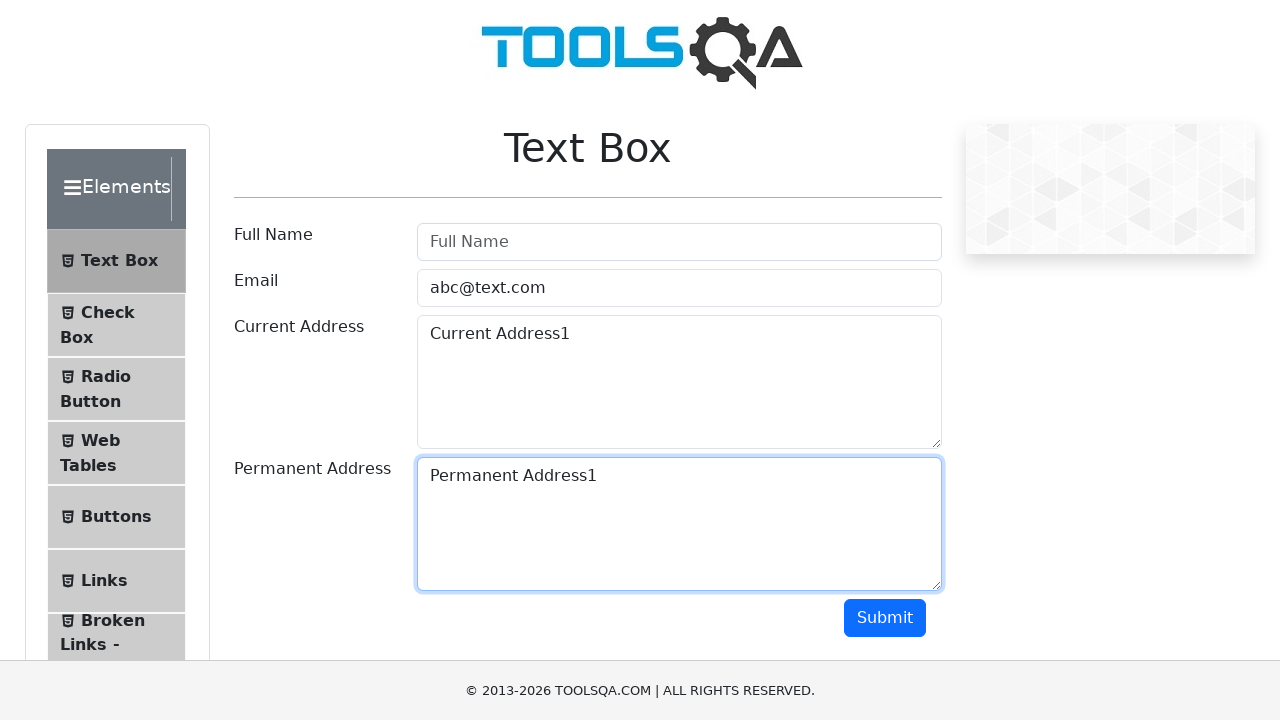

Re-entered full name field with 'secondtext' on #userName
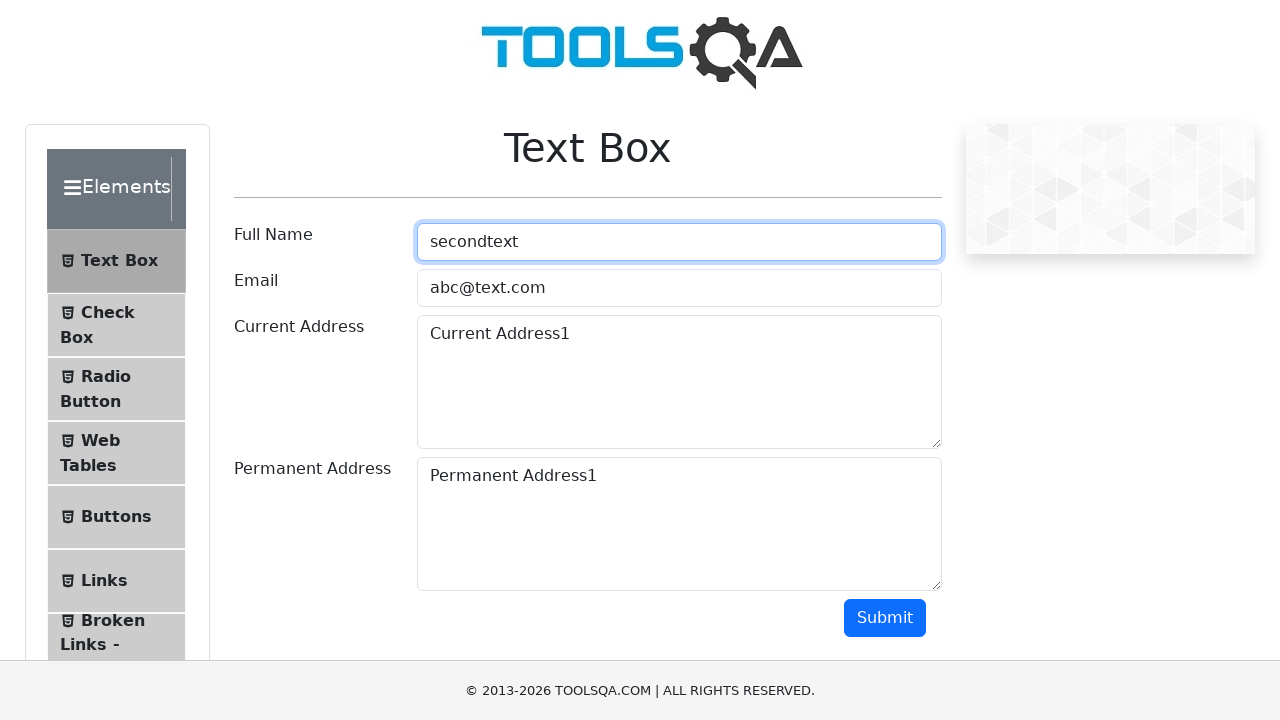

Scrolled submit button into view
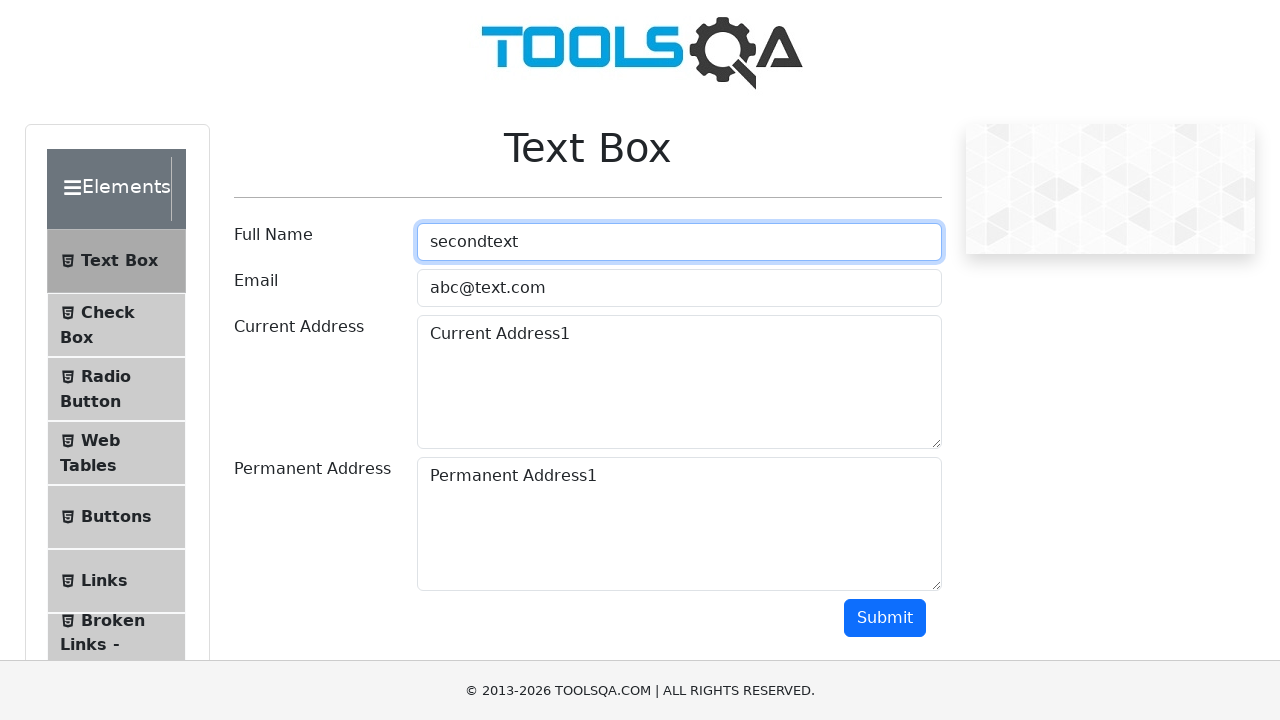

Clicked submit button to submit the form at (885, 618) on #submit
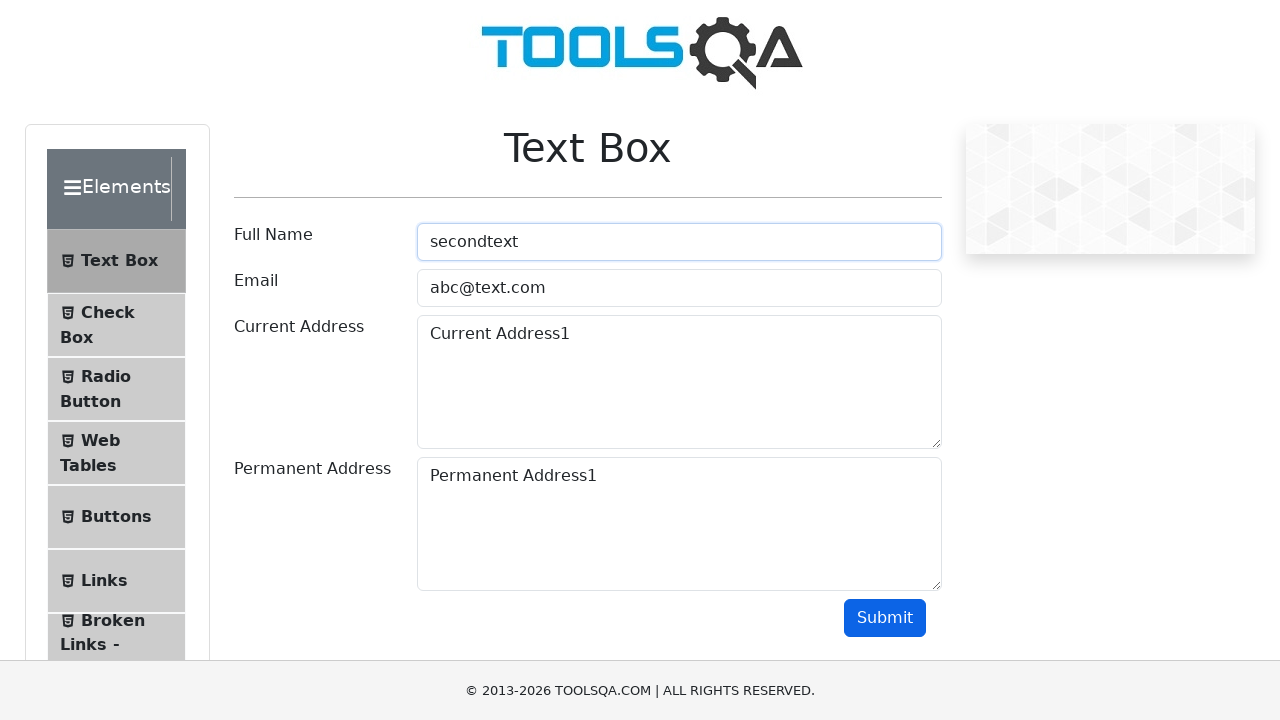

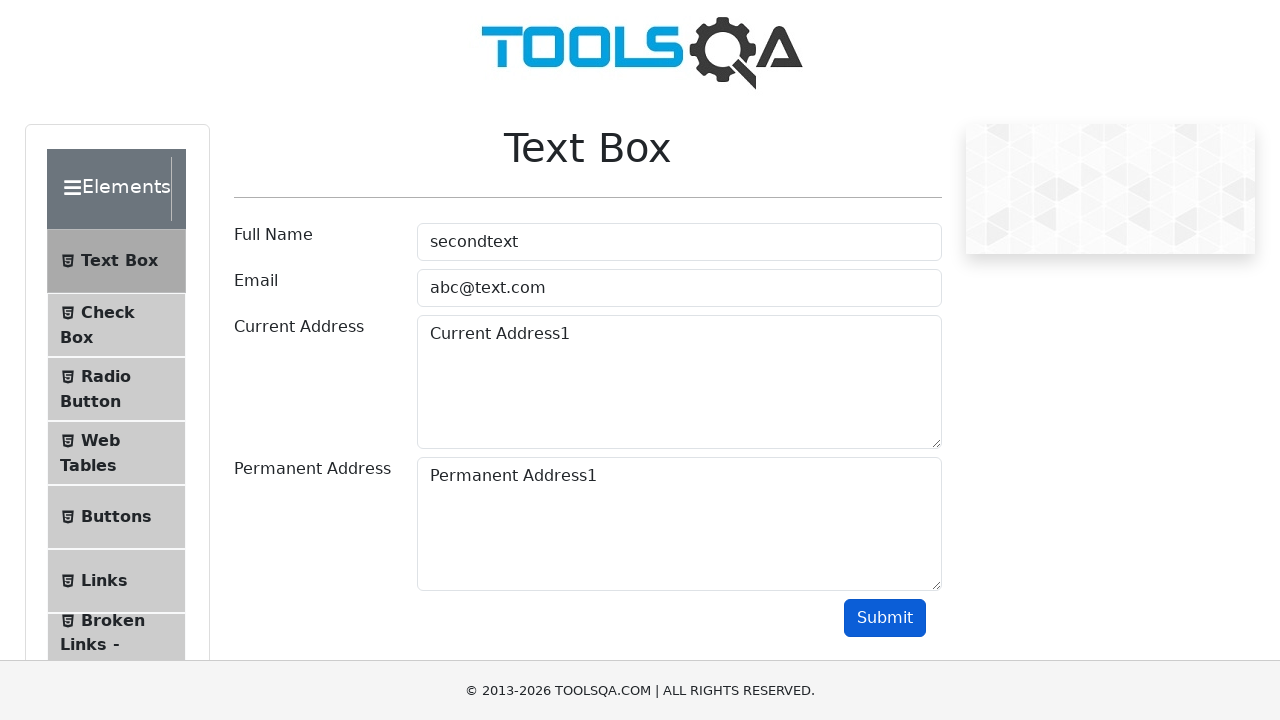